Tests iframe handling by switching into an iframe, reading text content, and switching back to the main document

Starting URL: https://demoqa.com/frames

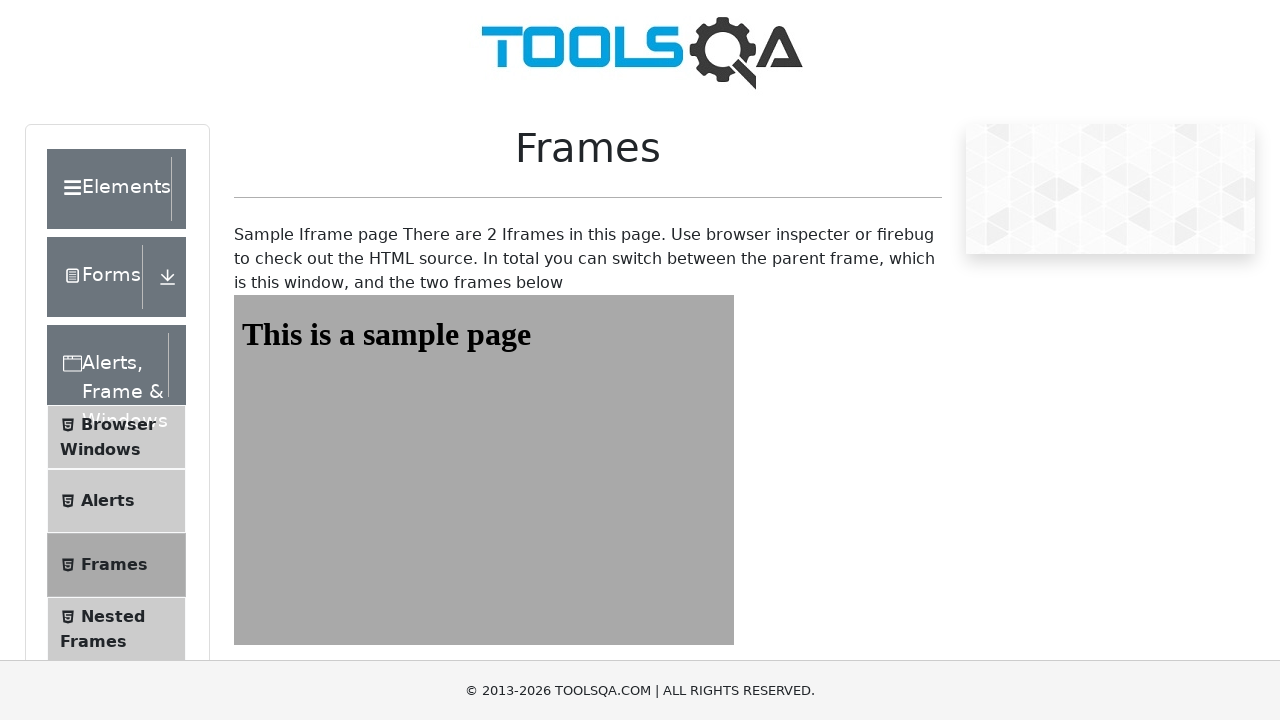

Navigated to https://demoqa.com/frames
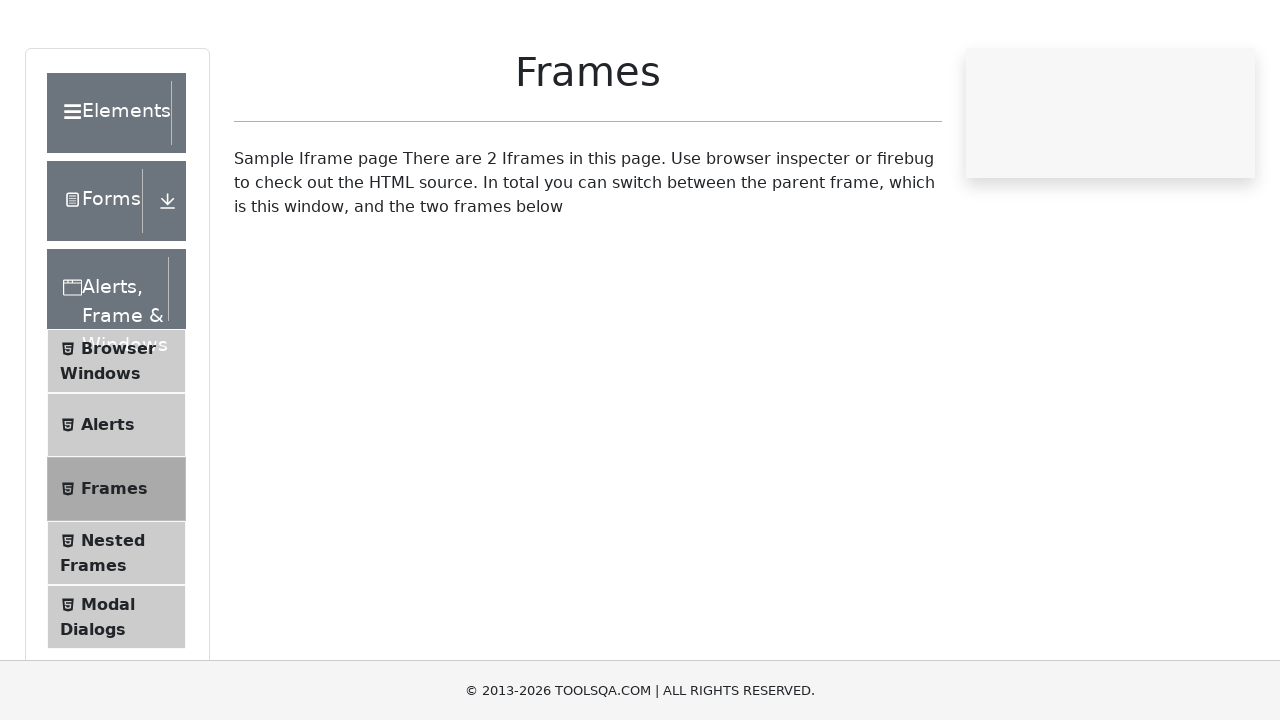

Switched into iframe with name 'frame1'
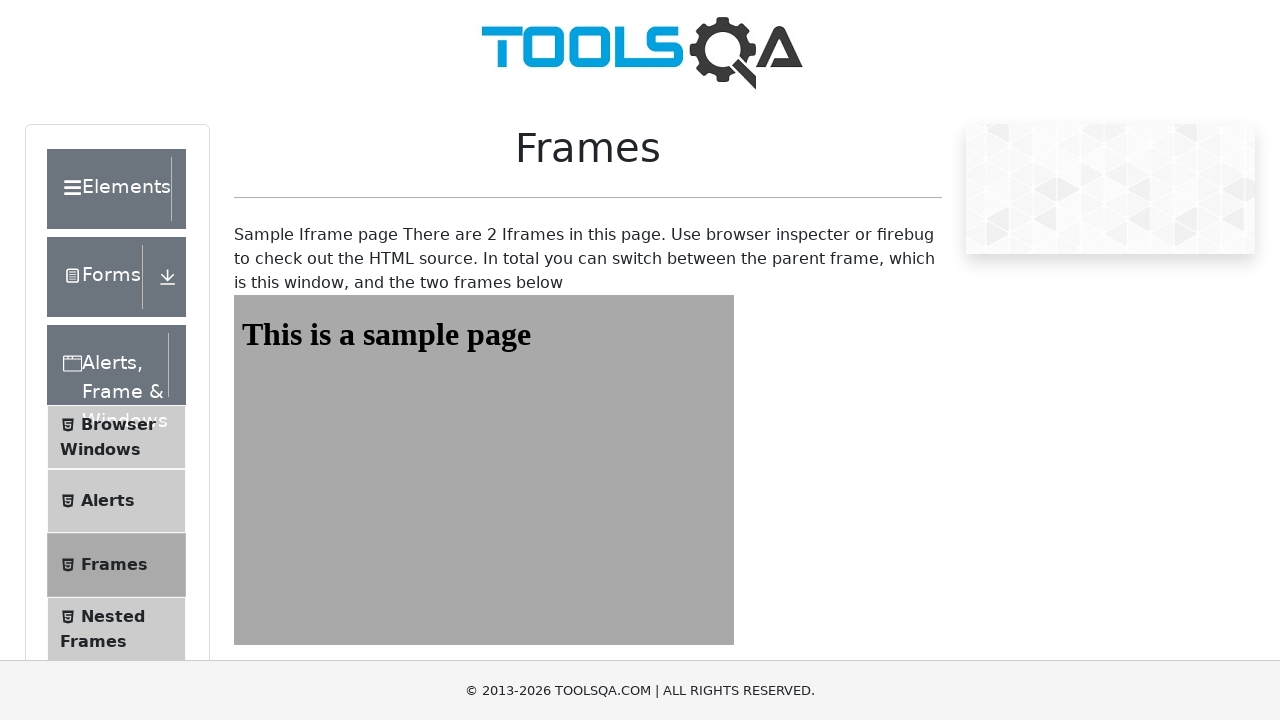

Retrieved text content from #sampleHeading: 'This is a sample page'
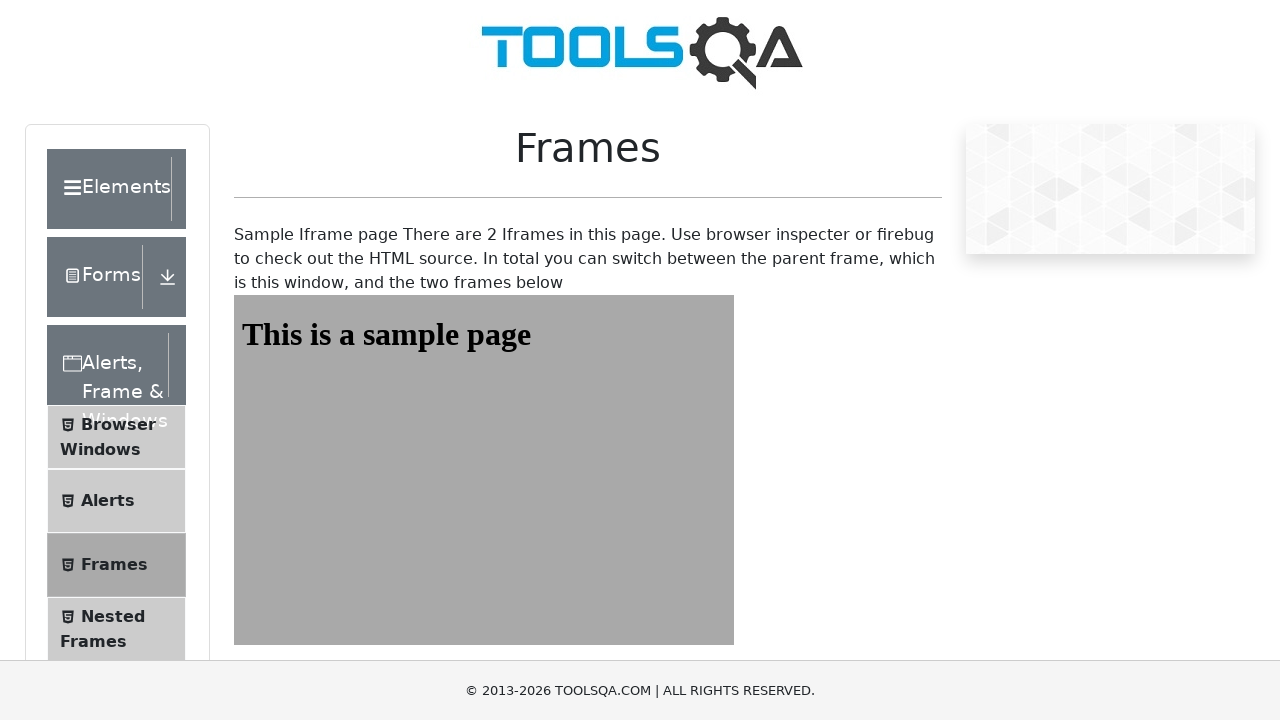

Printed heading text to console
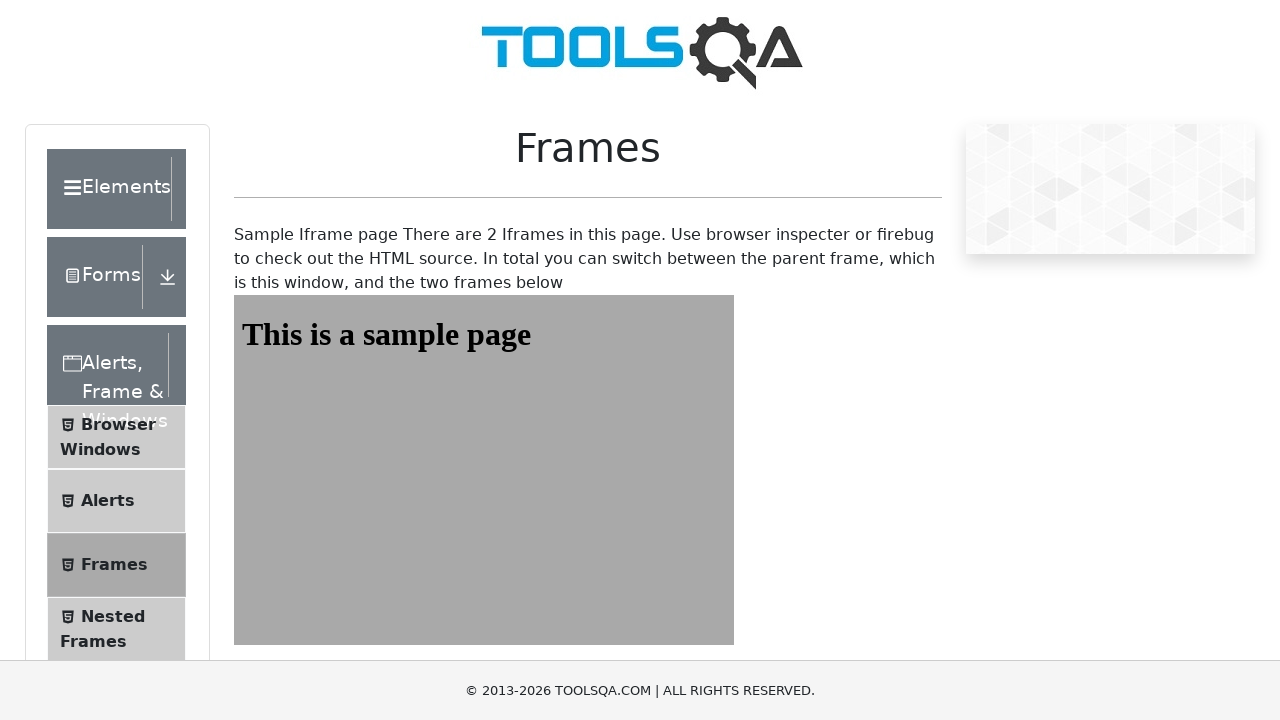

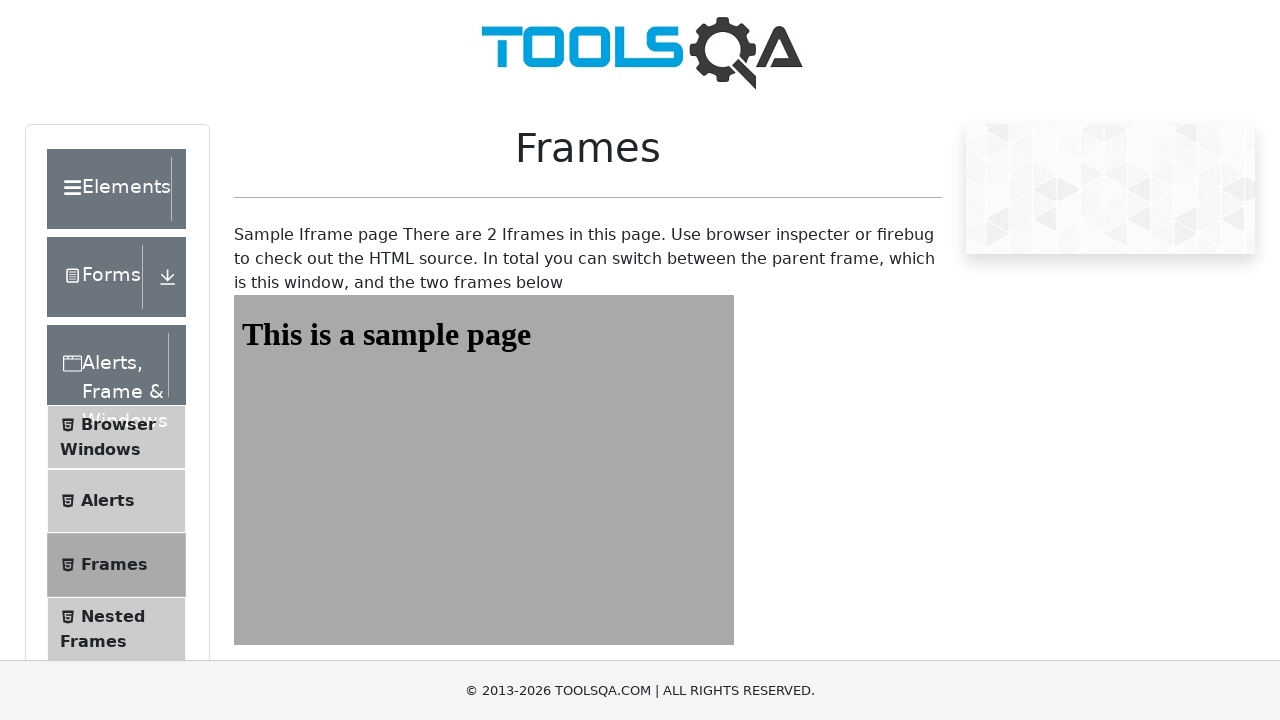